Navigates to W3Schools HTML tables page and iterates through table rows to access data from each column (Company, Contact, and Country)

Starting URL: https://www.w3schools.com/html/html_tables.asp

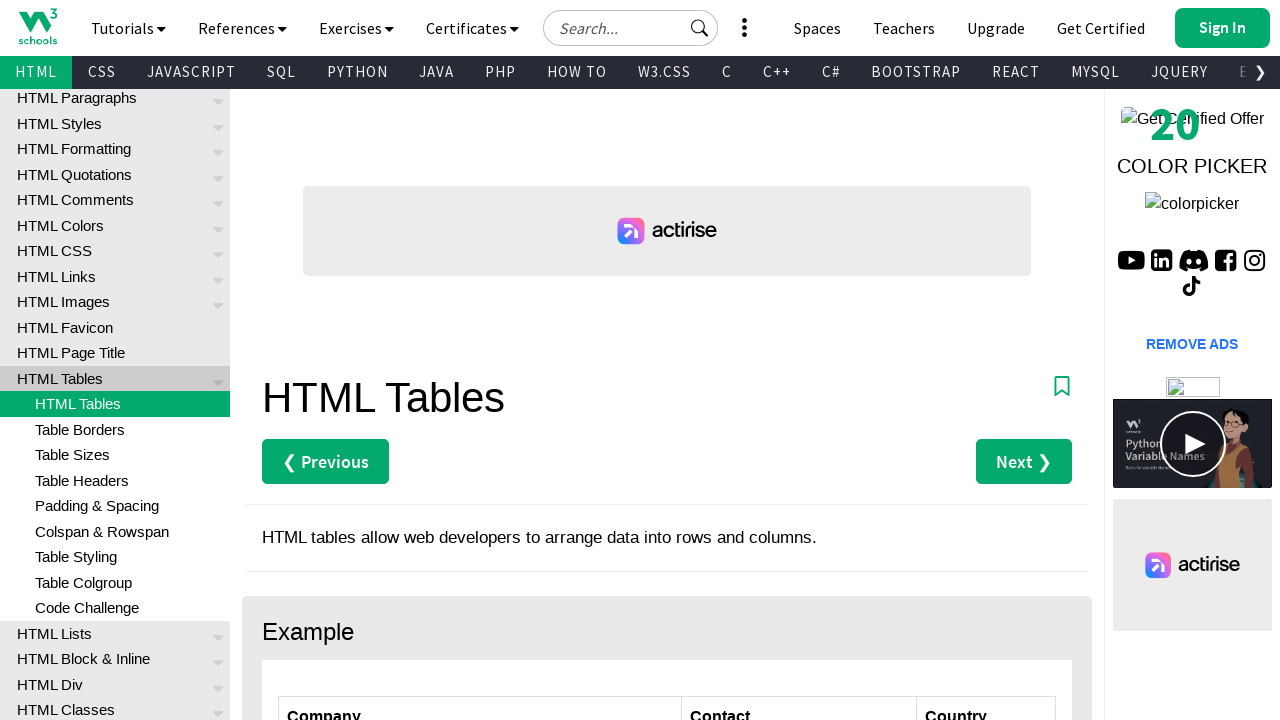

Navigated to W3Schools HTML tables page
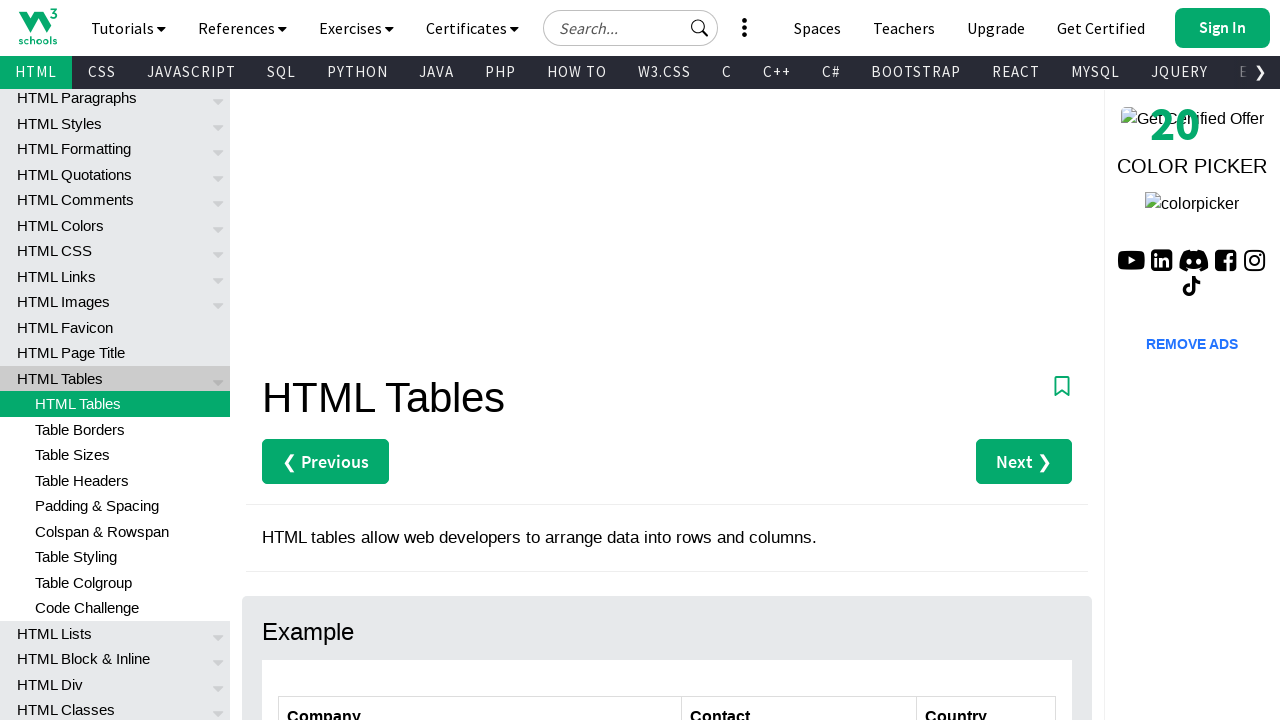

Located all rows in the customers table
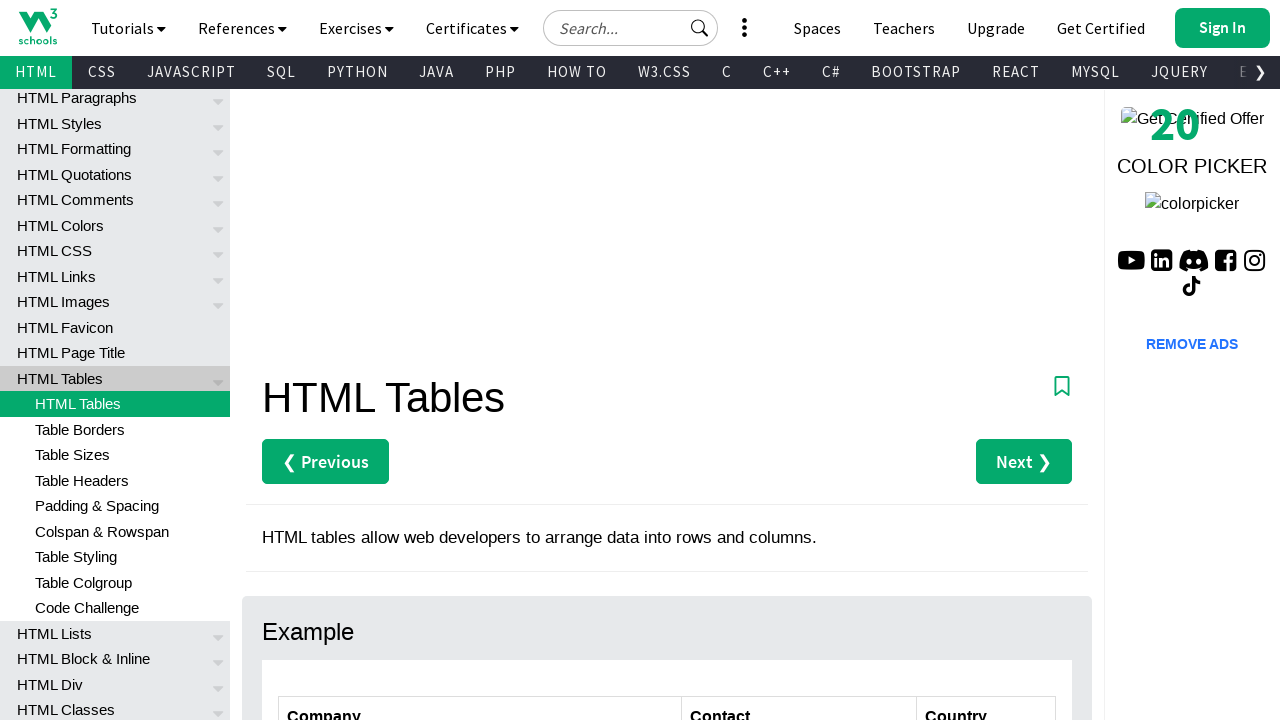

Retrieved row count: 7 rows
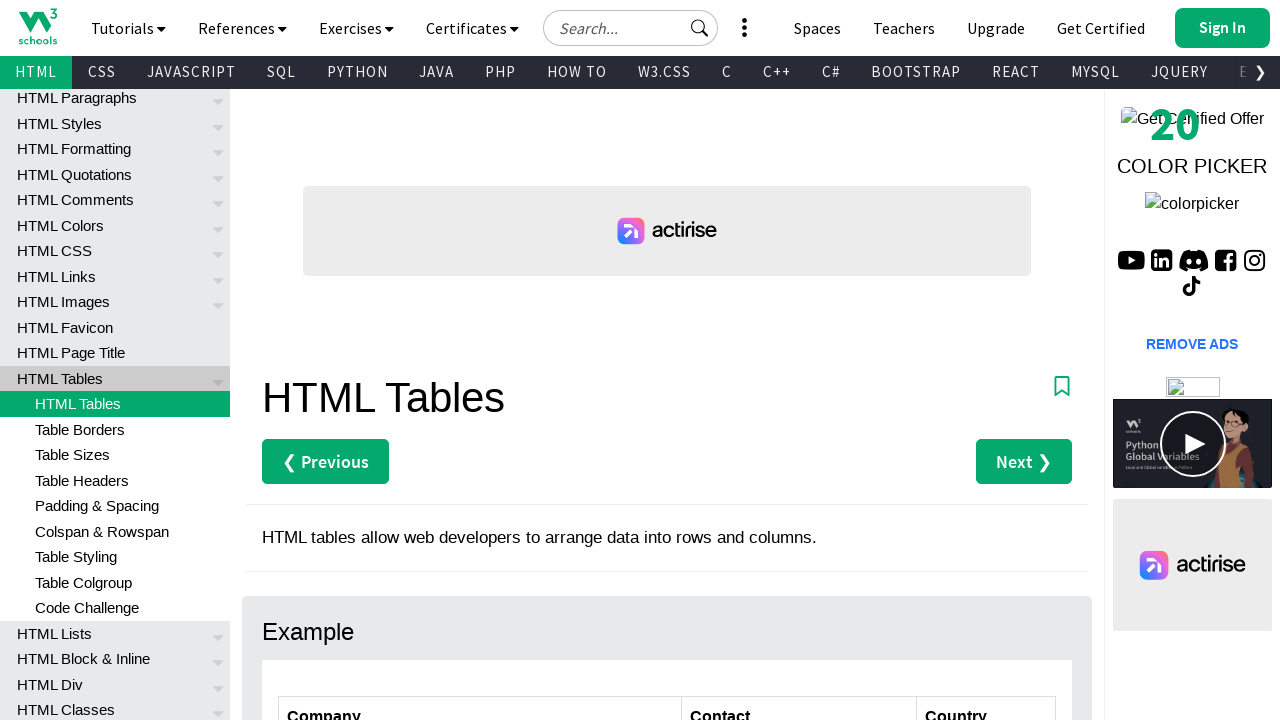

Extracted Company data from row 2: Alfreds Futterkiste
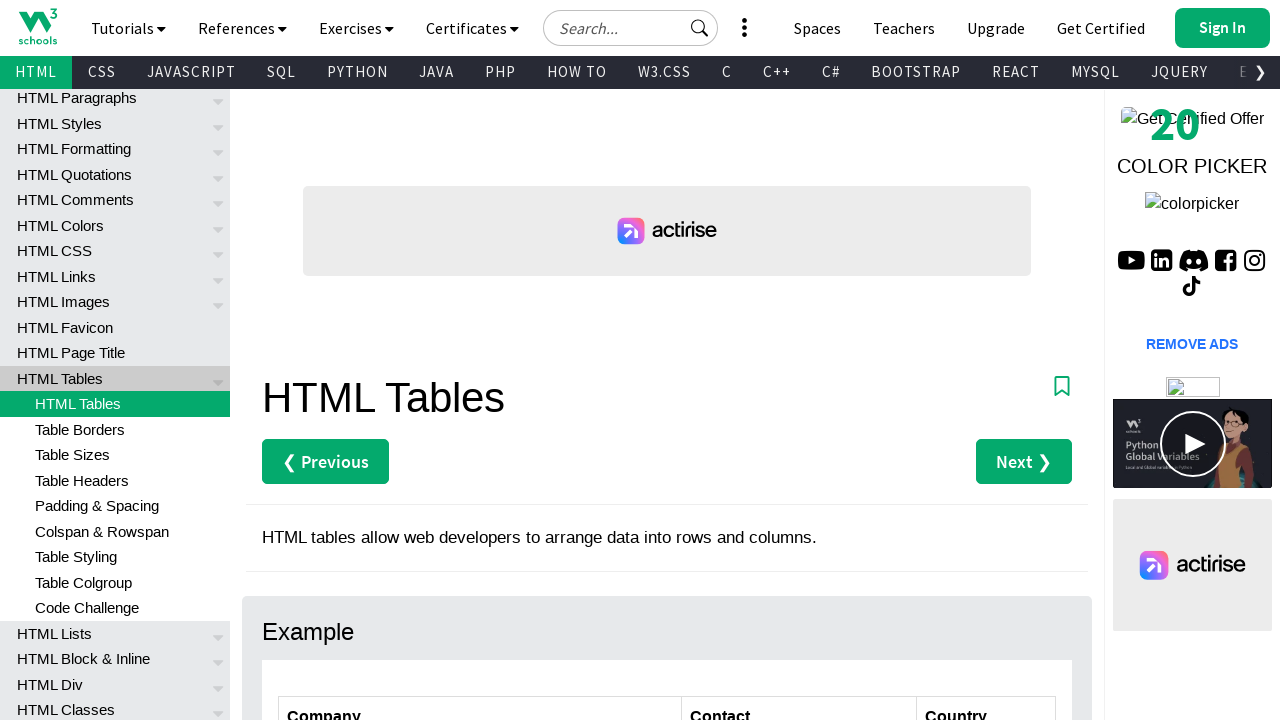

Extracted Company data from row 3: Centro comercial Moctezuma
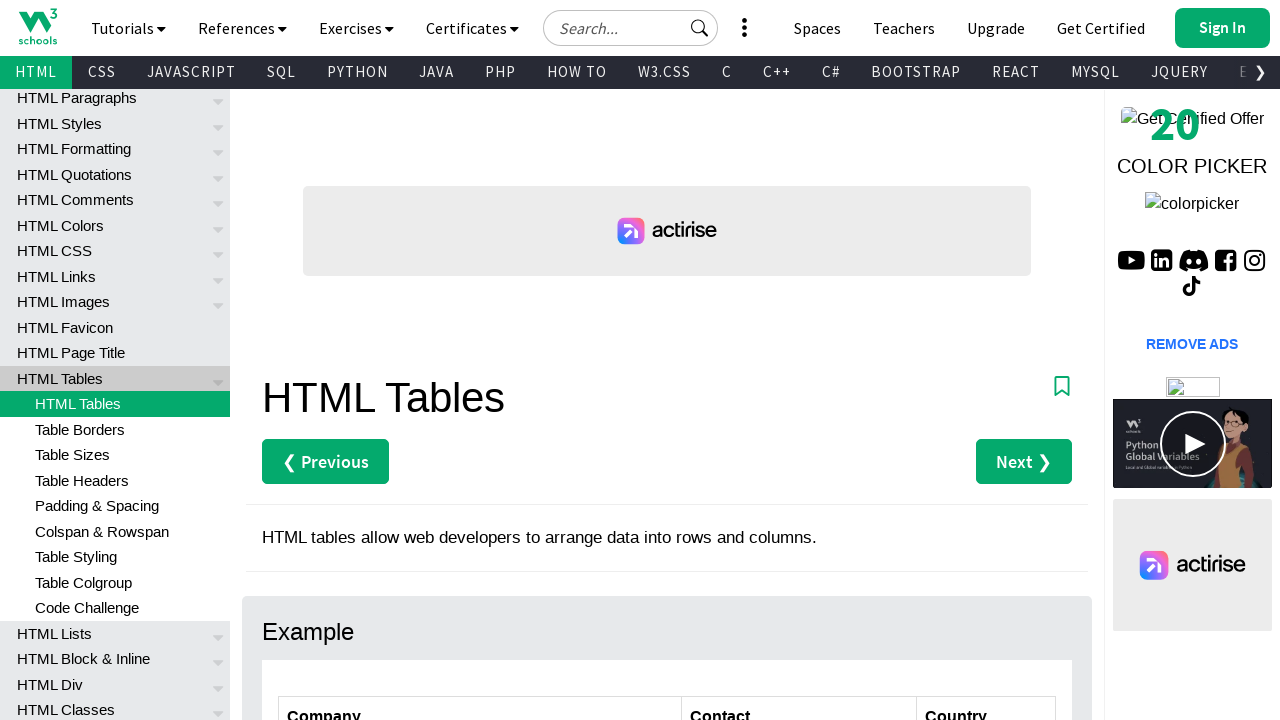

Extracted Company data from row 4: Ernst Handel
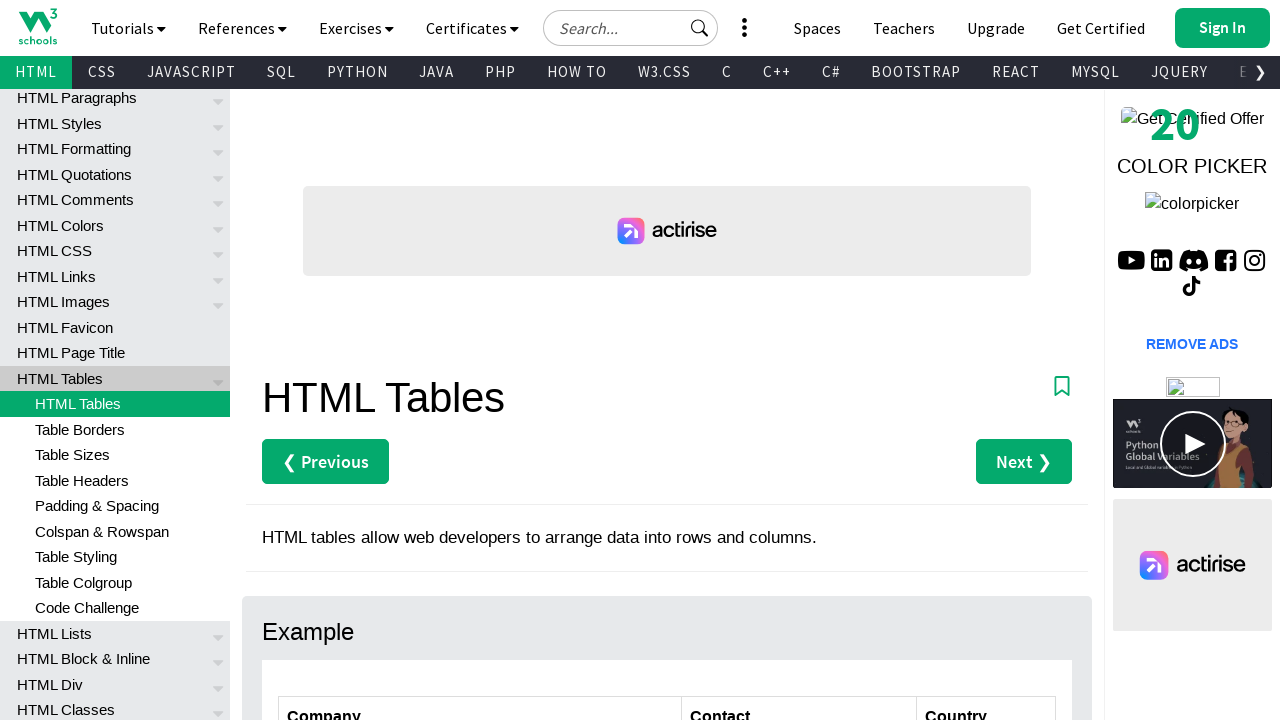

Extracted Company data from row 5: Island Trading
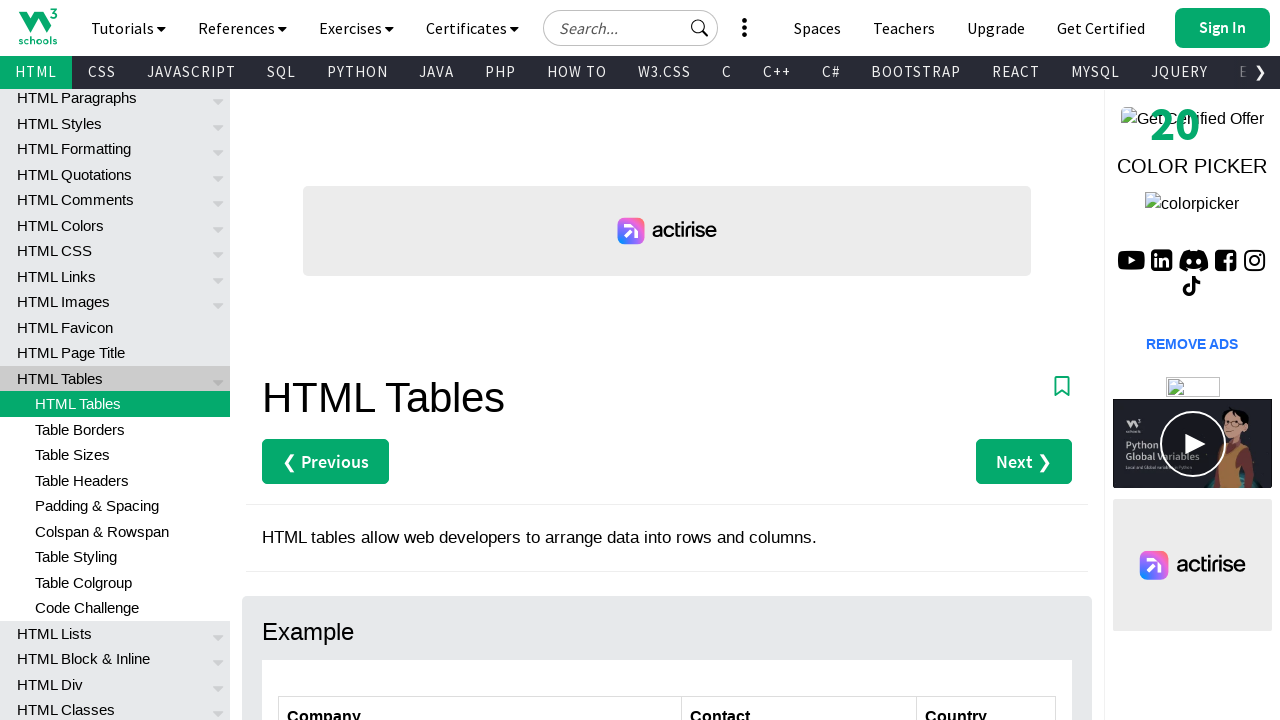

Extracted Company data from row 6: Laughing Bacchus Winecellars
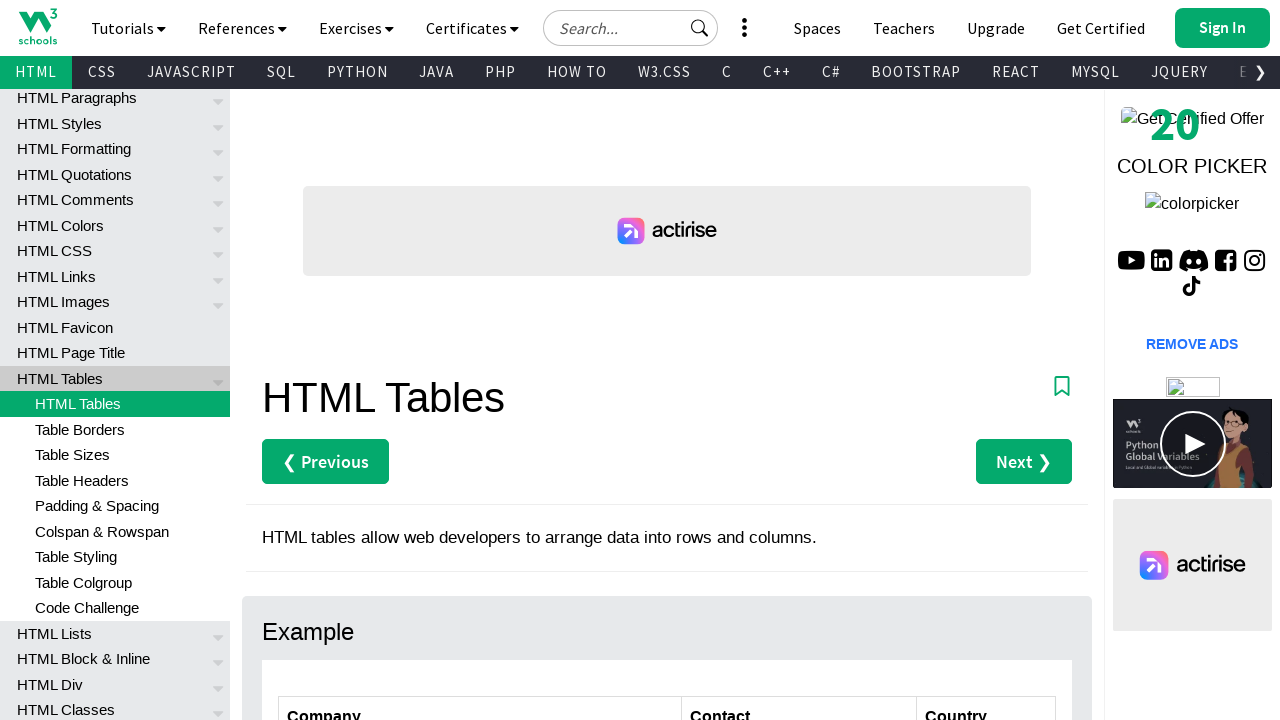

Extracted Company data from row 7: Magazzini Alimentari Riuniti
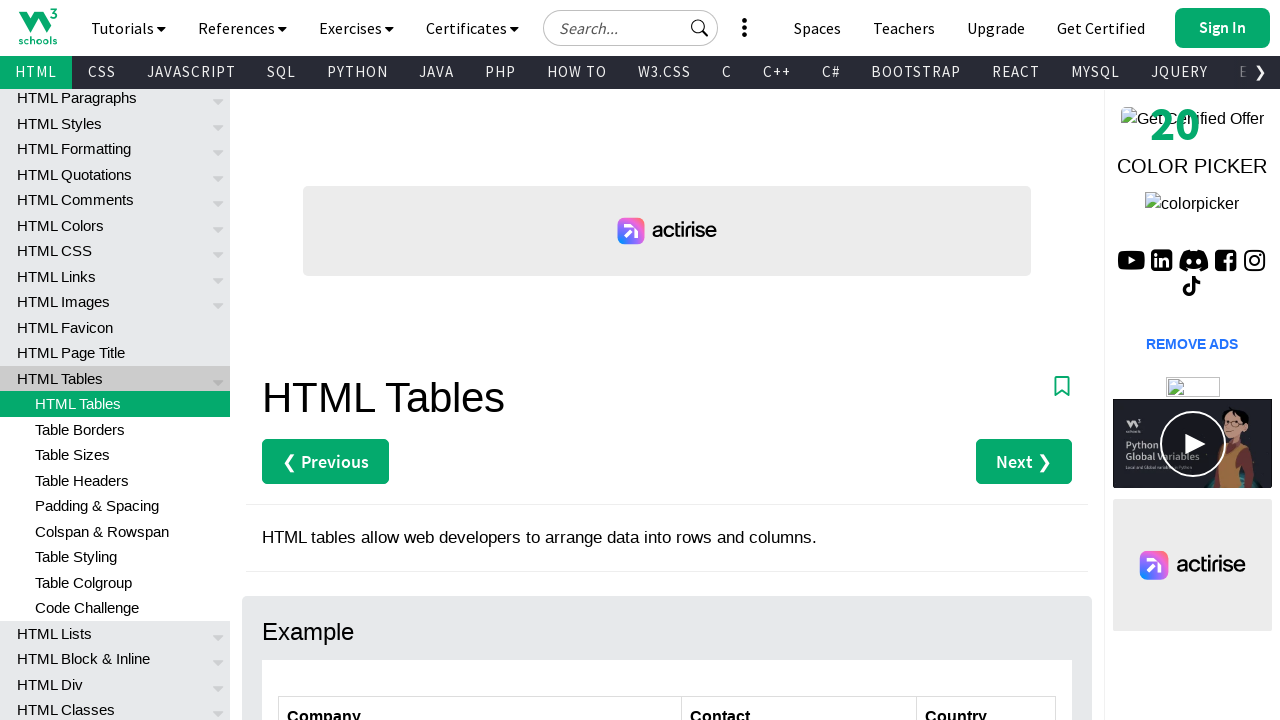

Extracted Contact data from row 2: Maria Anders
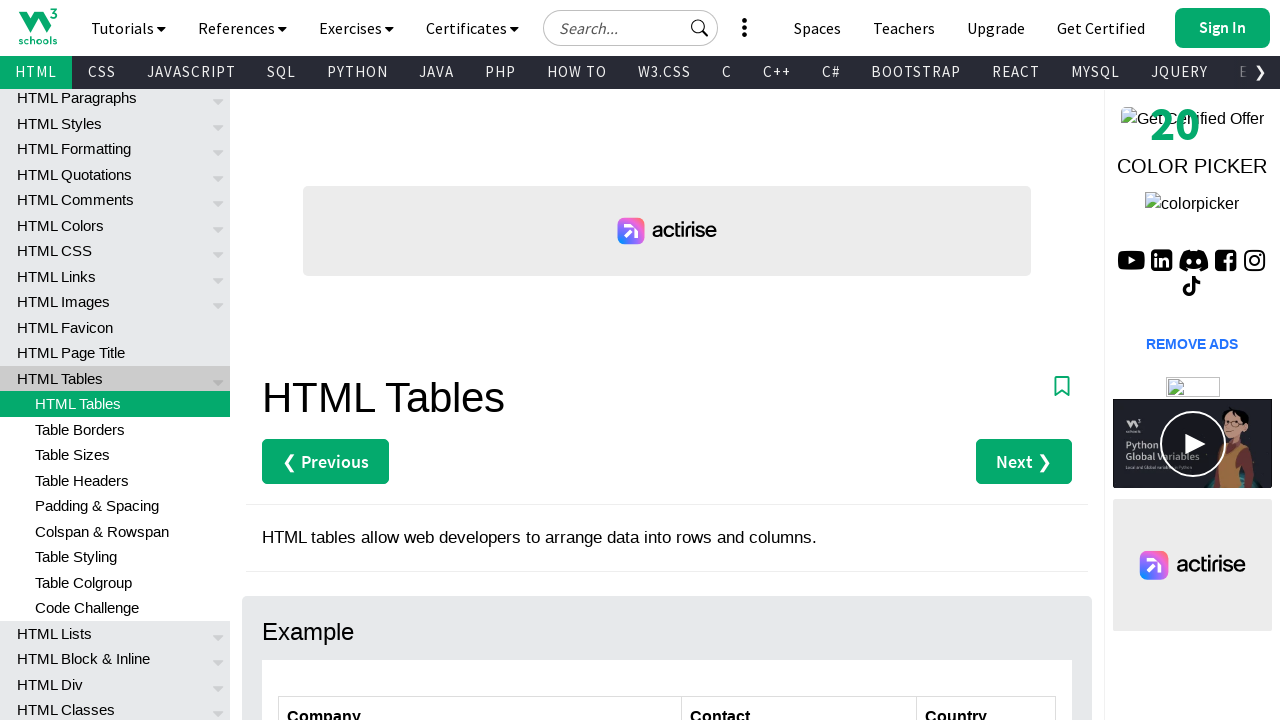

Extracted Contact data from row 3: Francisco Chang
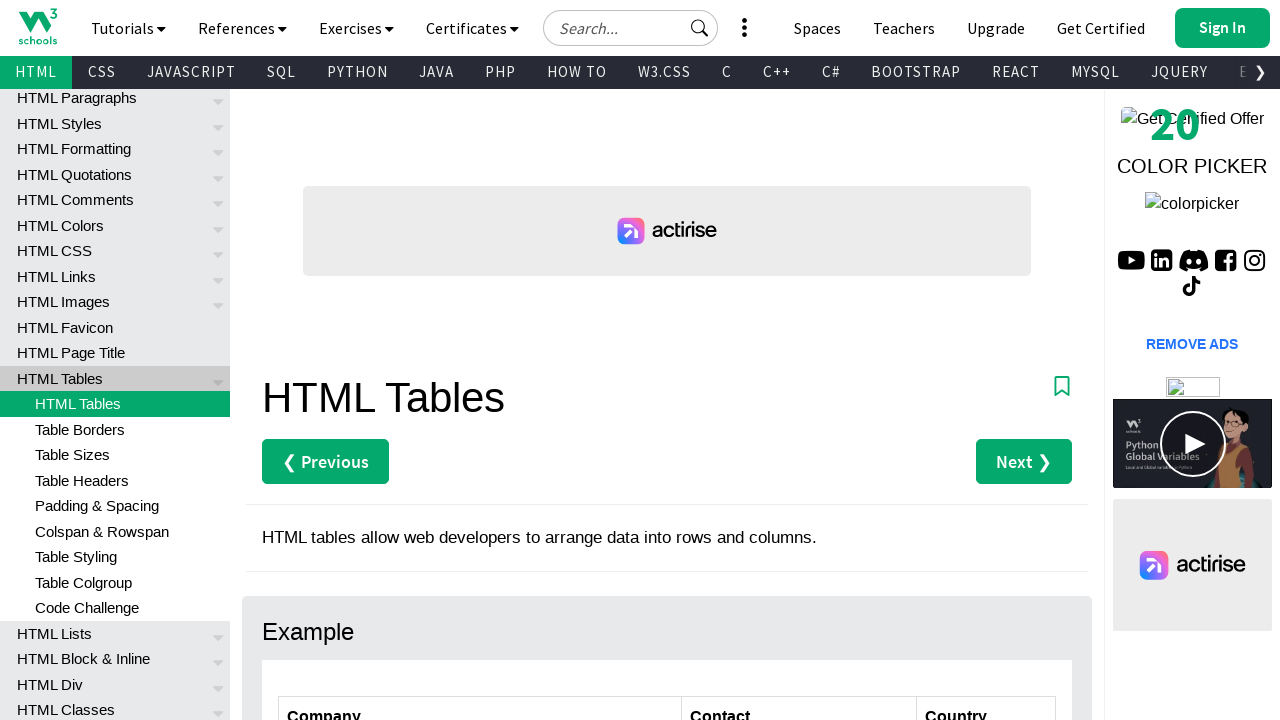

Extracted Contact data from row 4: Roland Mendel
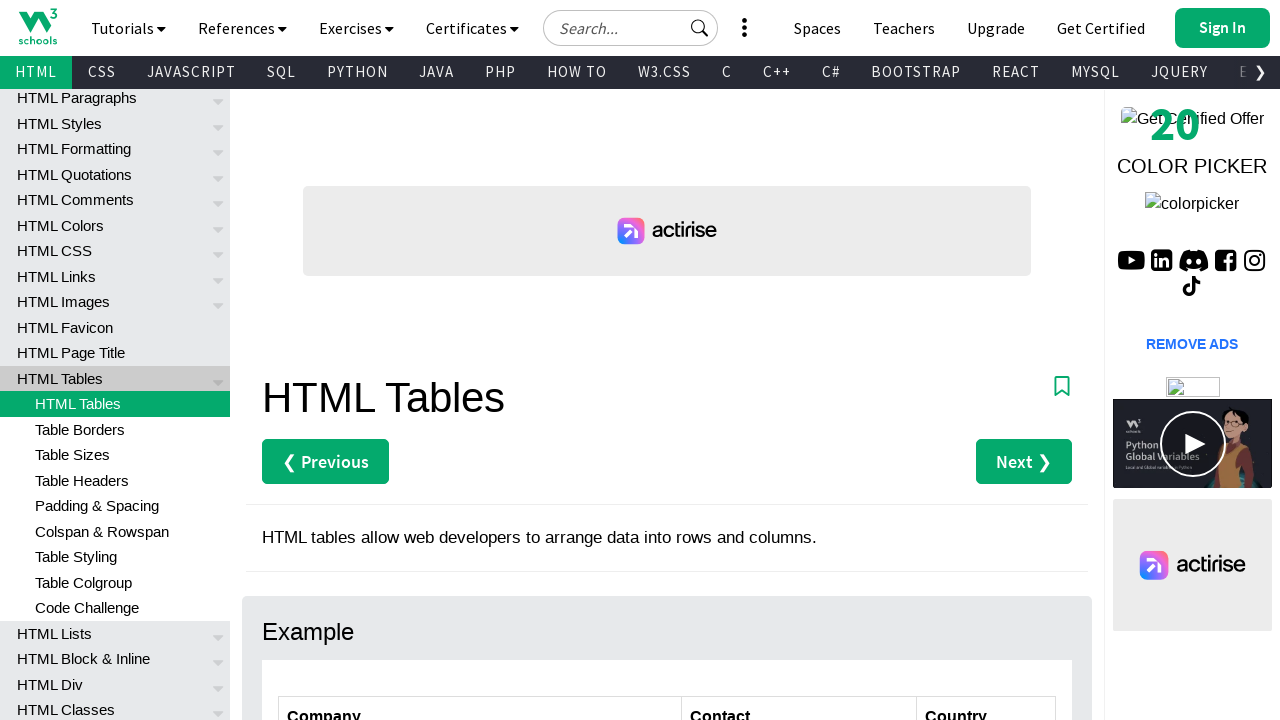

Extracted Contact data from row 5: Helen Bennett
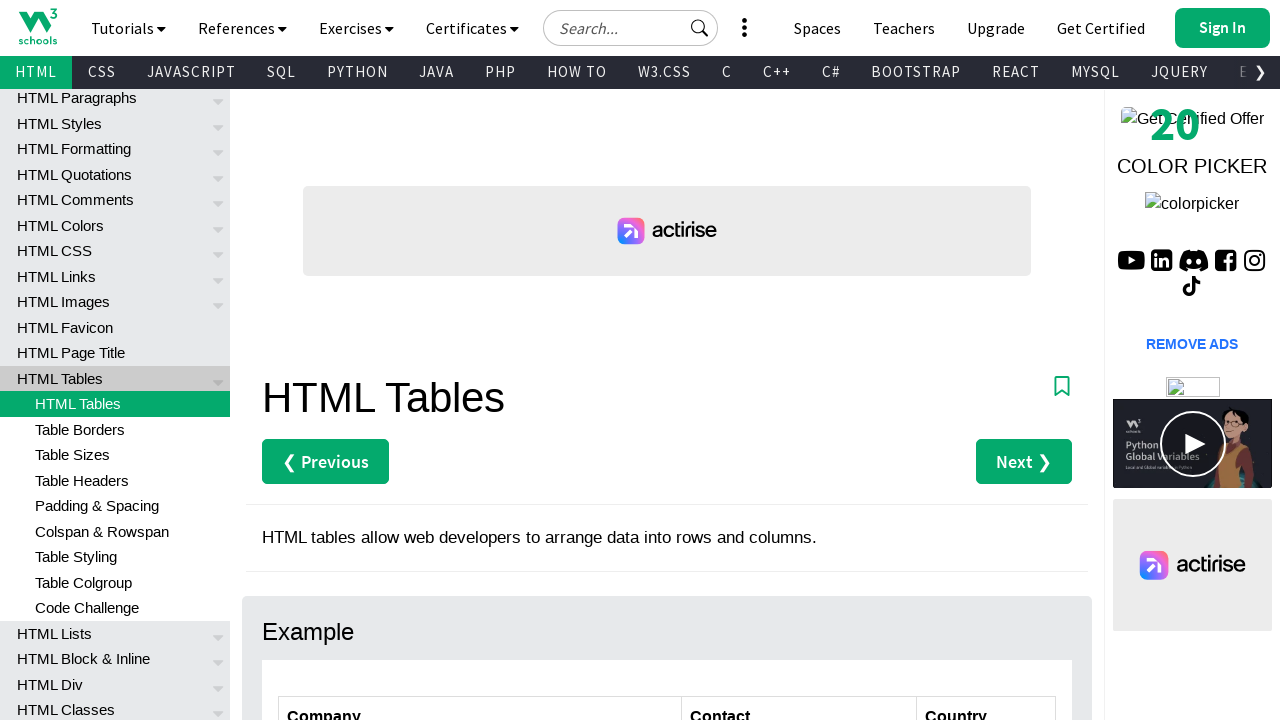

Extracted Contact data from row 6: Yoshi Tannamuri
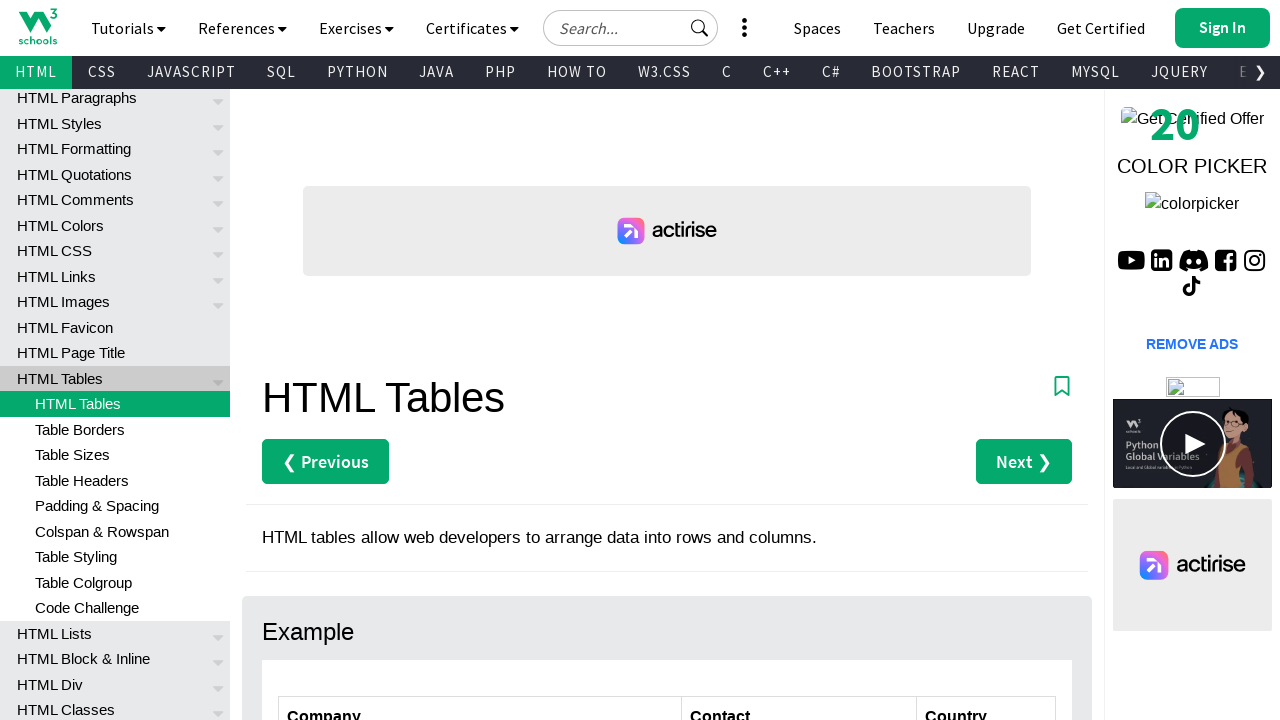

Extracted Contact data from row 7: Giovanni Rovelli
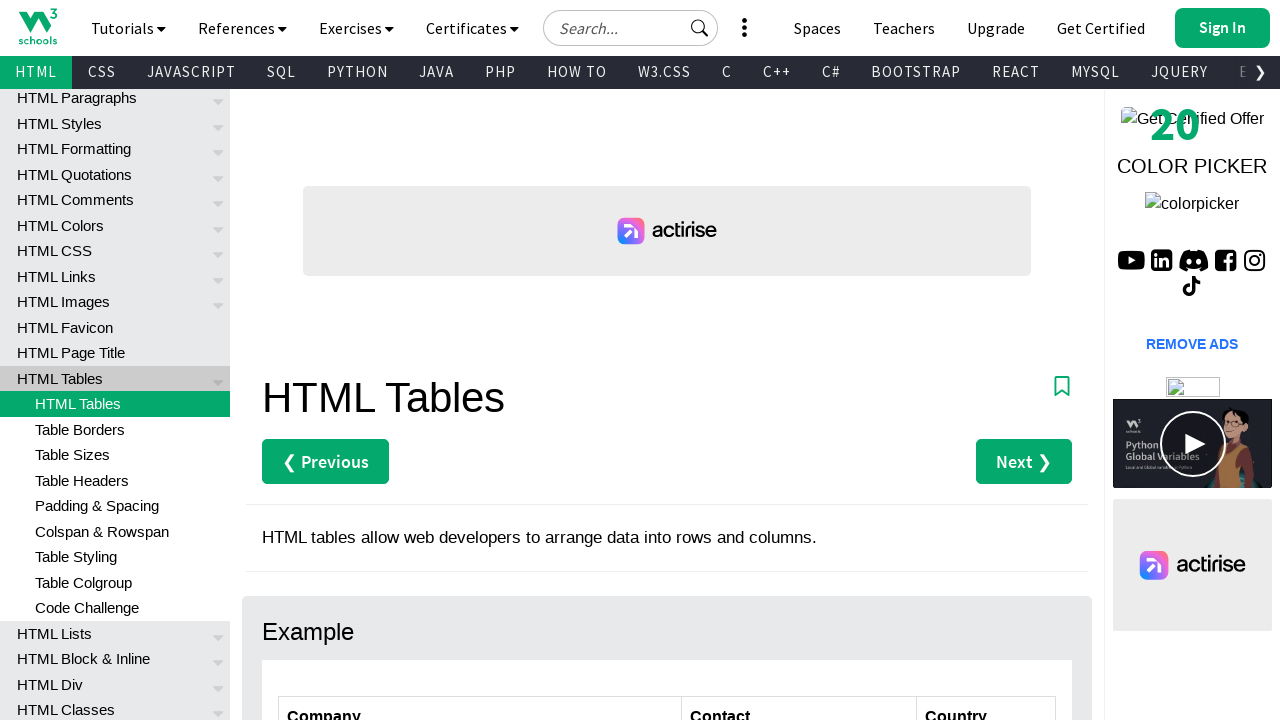

Extracted Country data from row 2: Germany
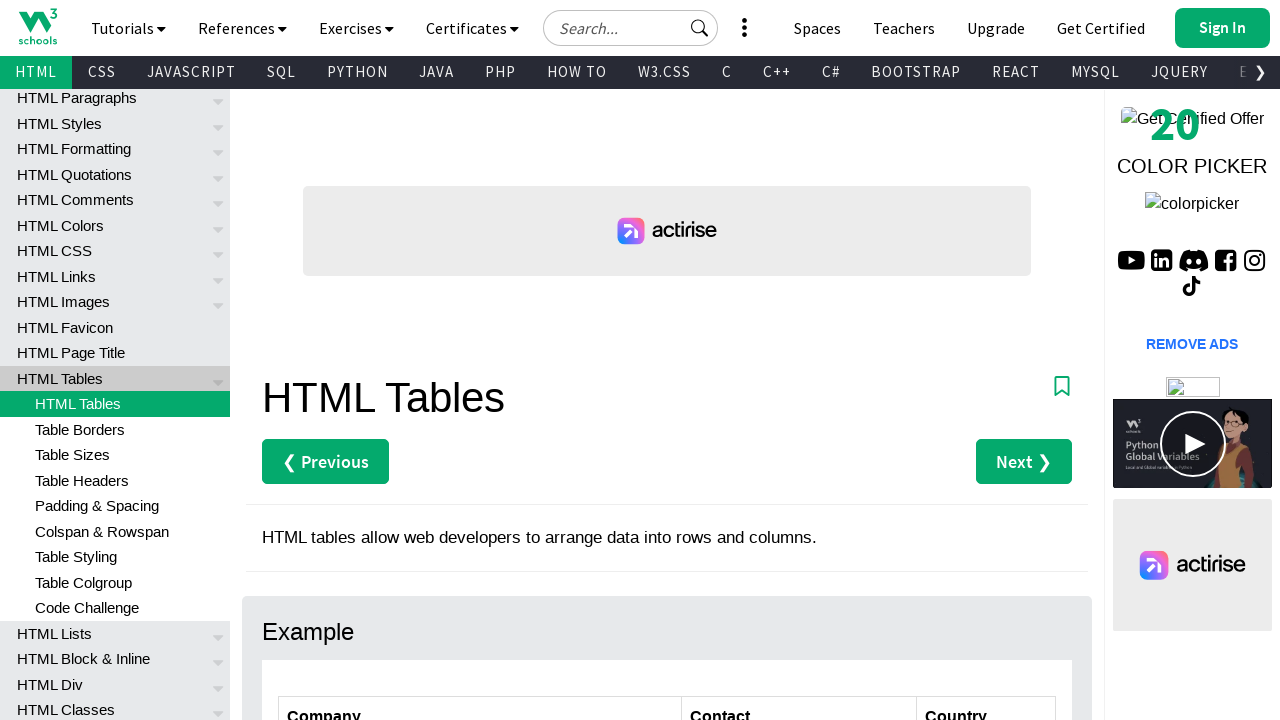

Extracted Country data from row 3: Mexico
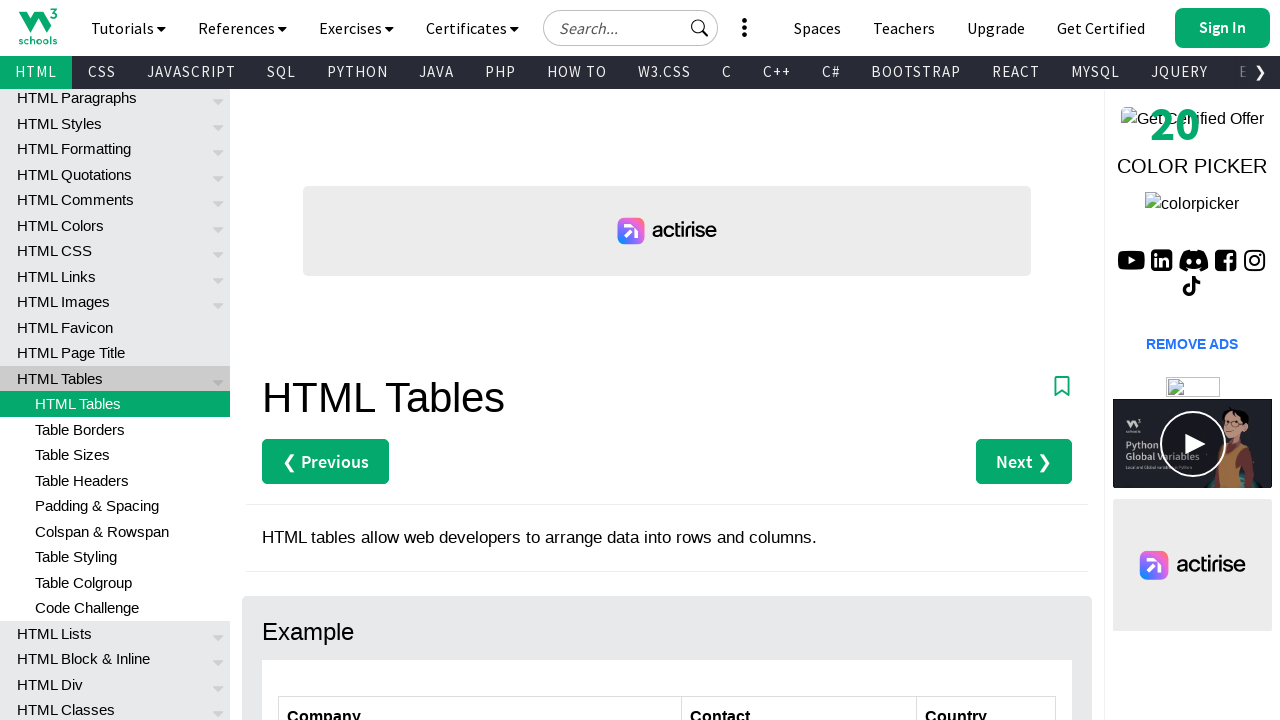

Extracted Country data from row 4: Austria
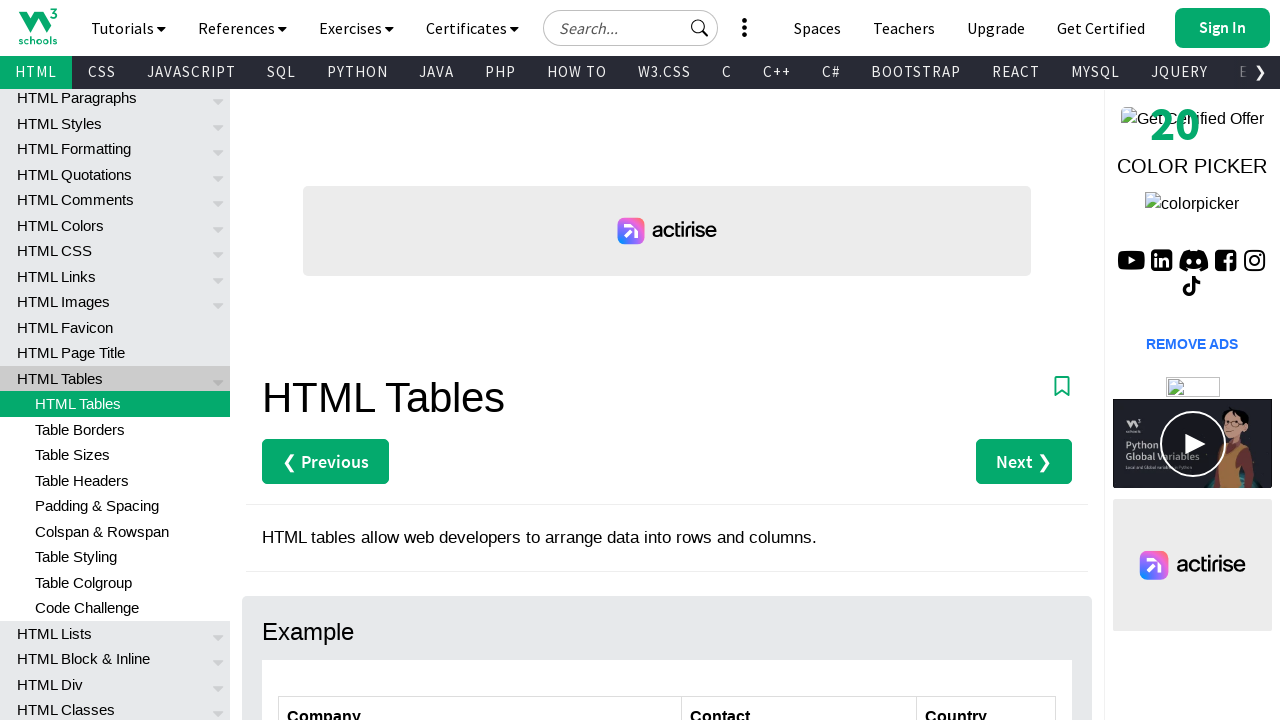

Extracted Country data from row 5: UK
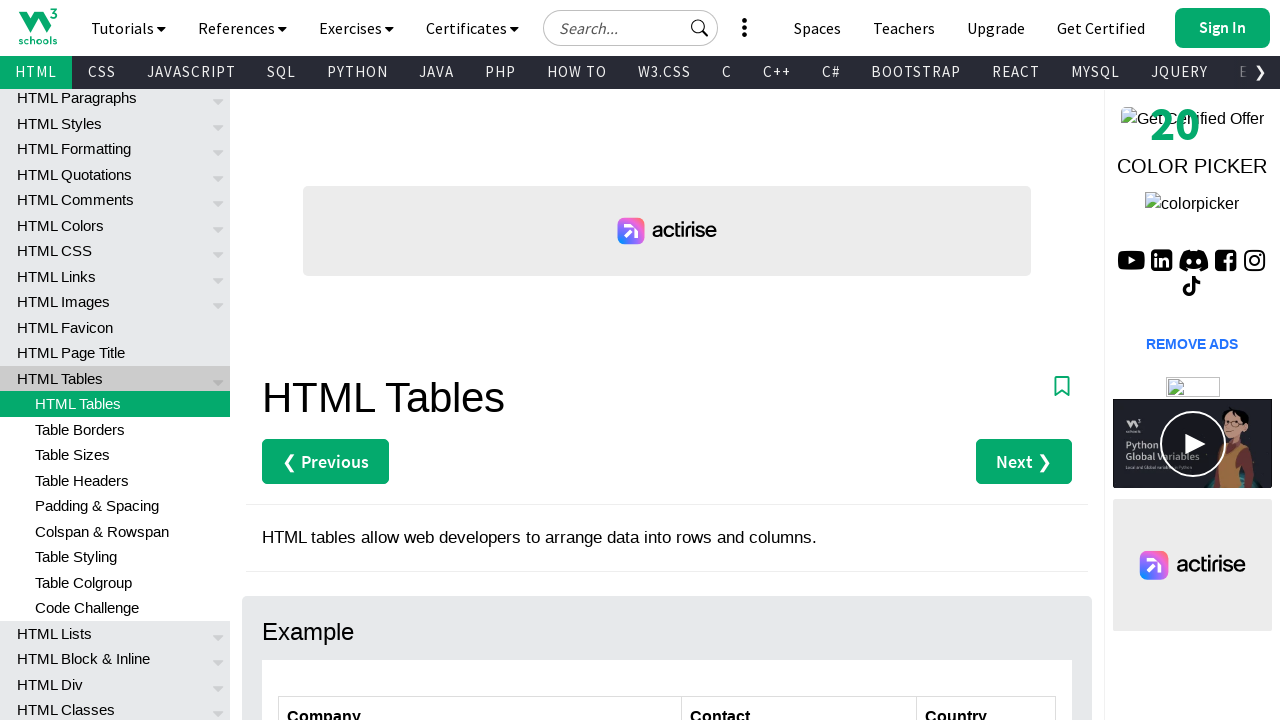

Extracted Country data from row 6: Canada
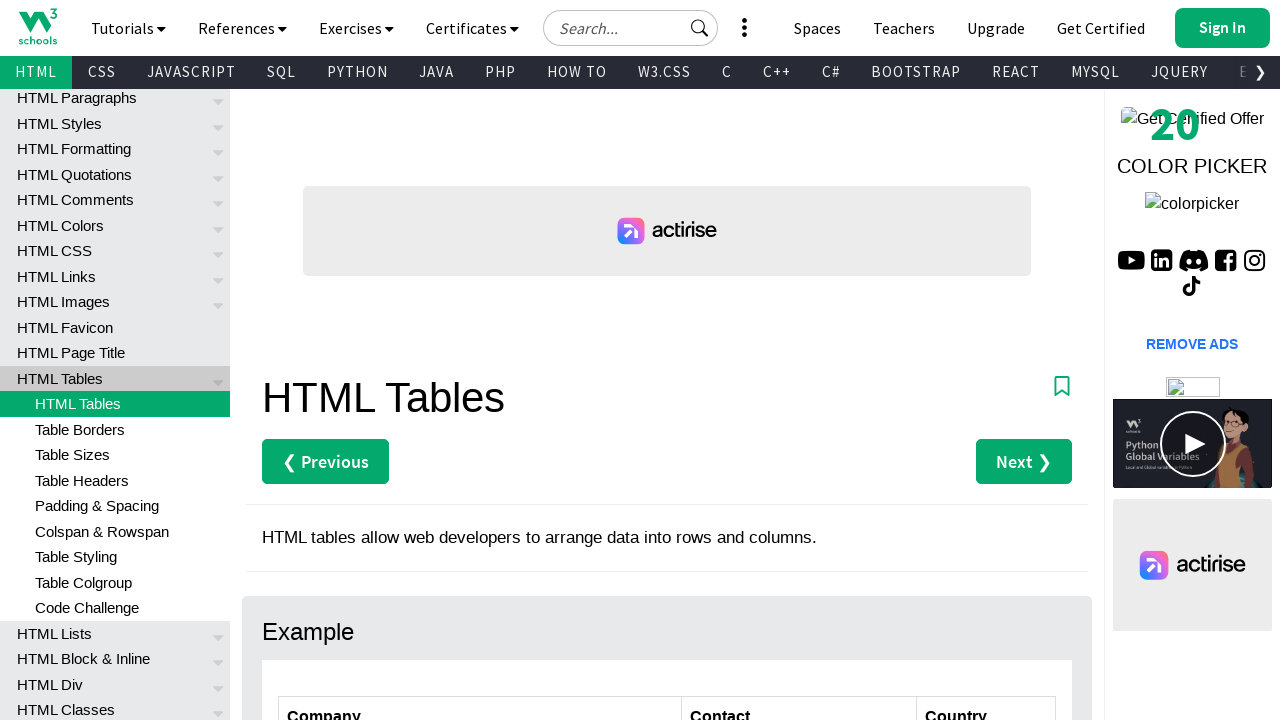

Extracted Country data from row 7: Italy
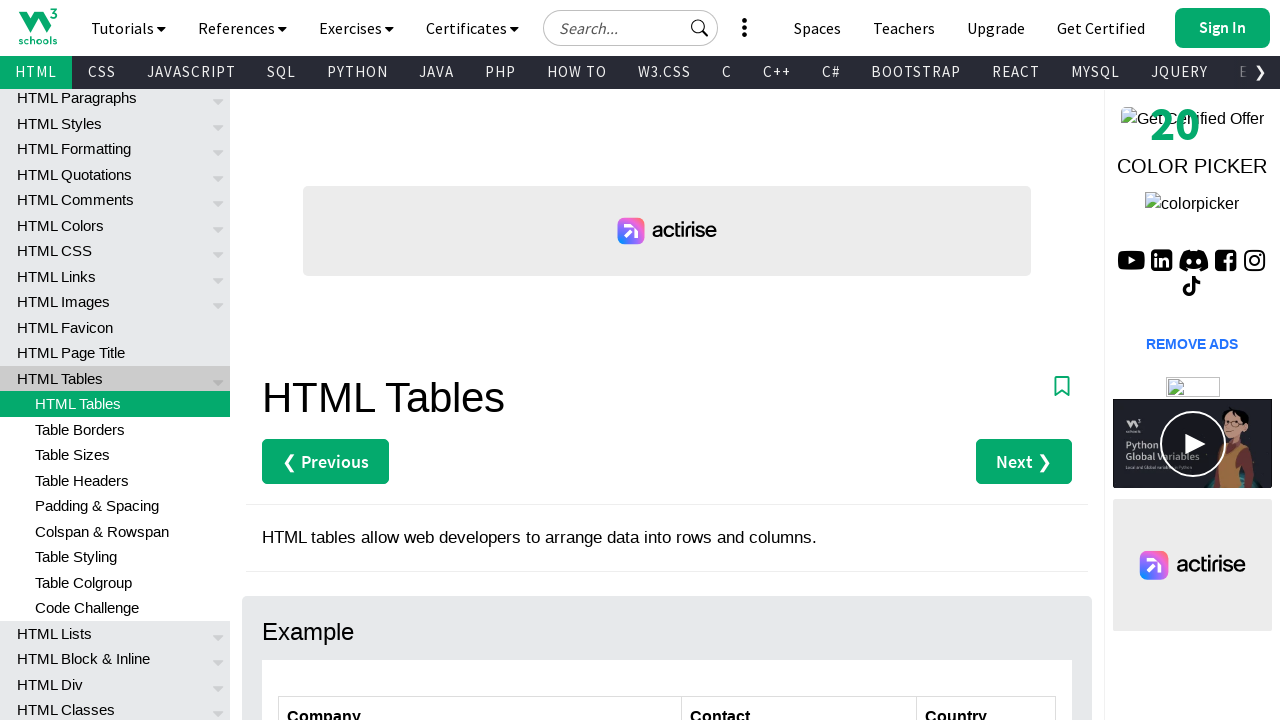

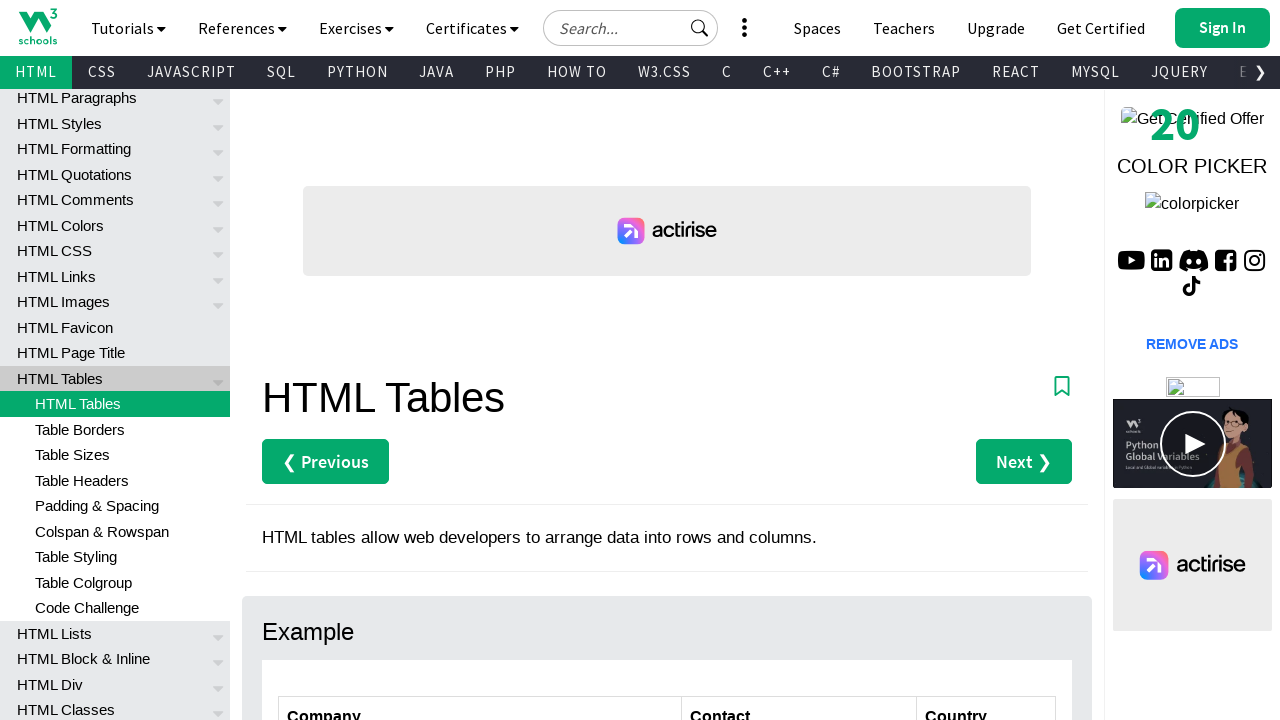